Tests add/remove elements functionality by clicking the Add Element link, adding an element, then removing it

Starting URL: https://the-internet.herokuapp.com/

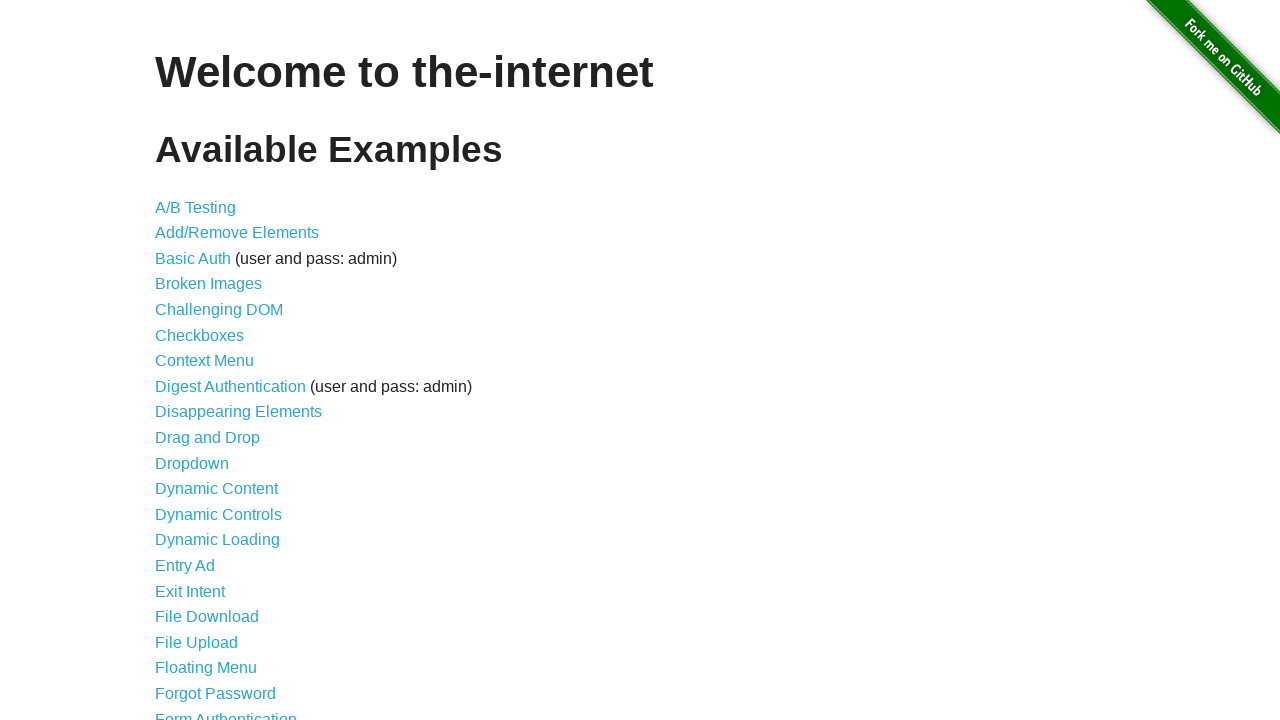

Clicked on Add/Remove Elements link at (237, 233) on a[href='/add_remove_elements/']
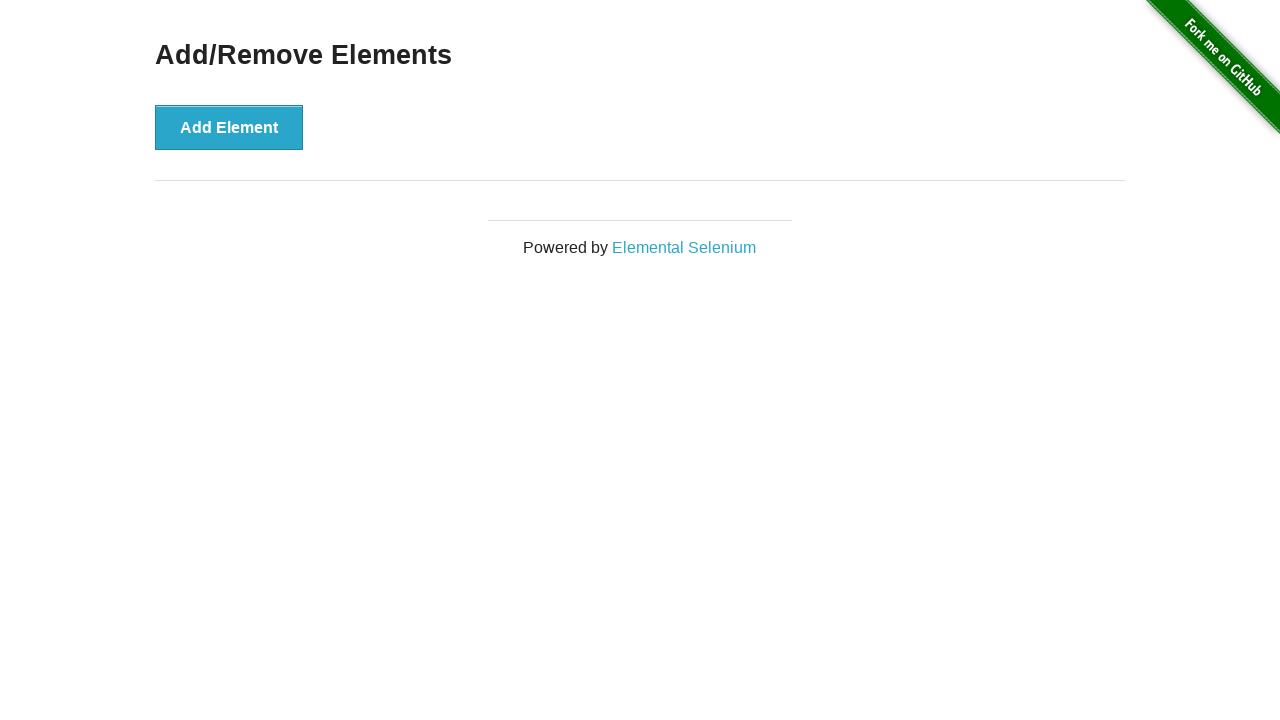

Clicked Add Element button to add a new element at (229, 127) on #content div button
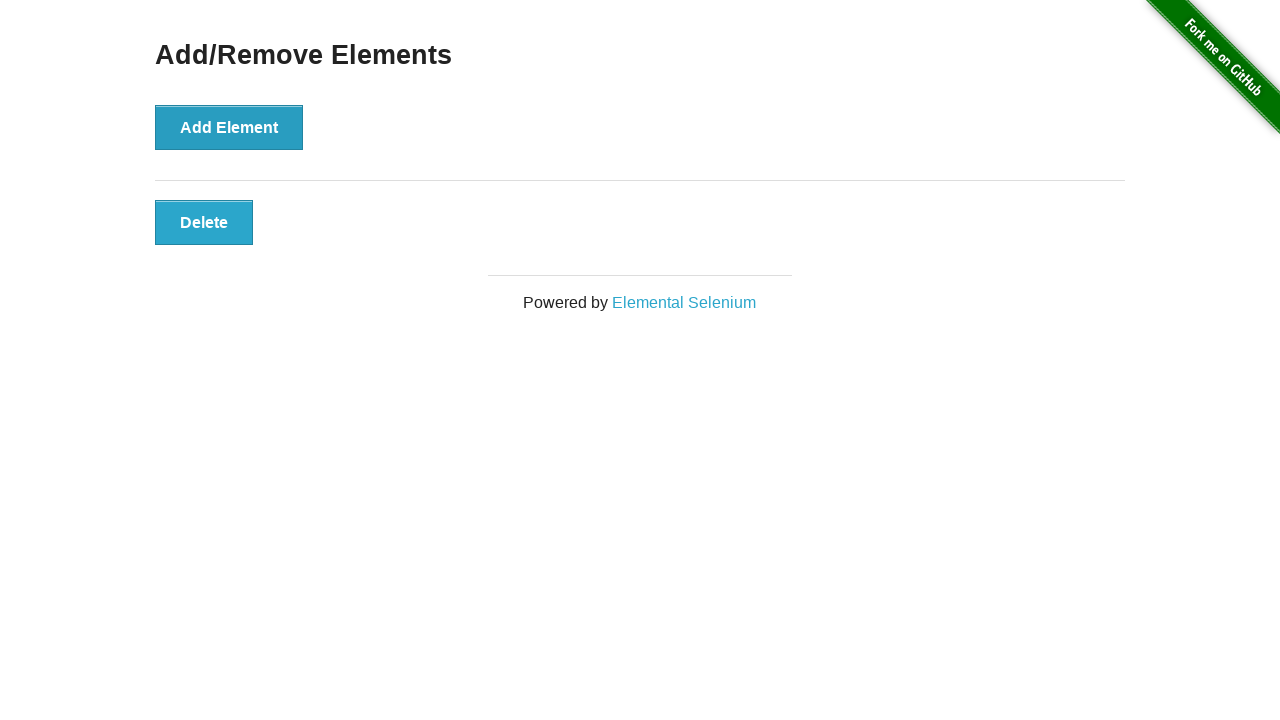

Waited for Delete button to appear
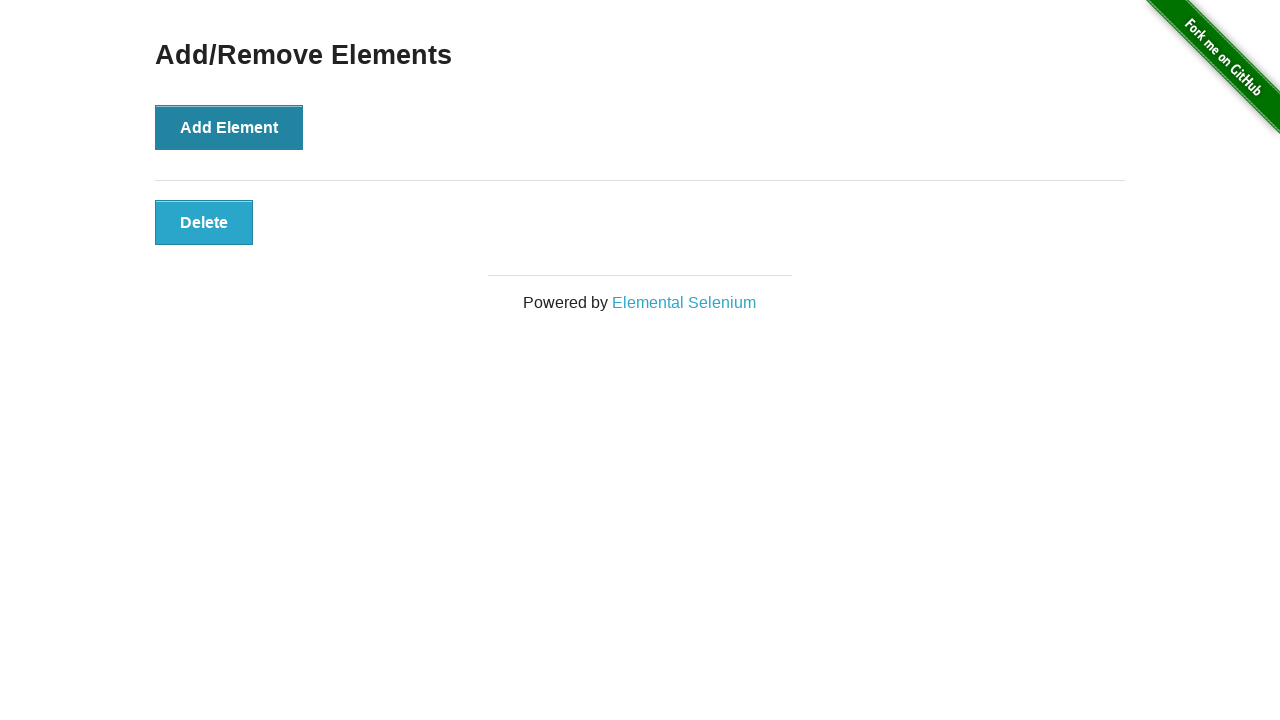

Clicked Delete button to remove the element at (204, 222) on #elements button
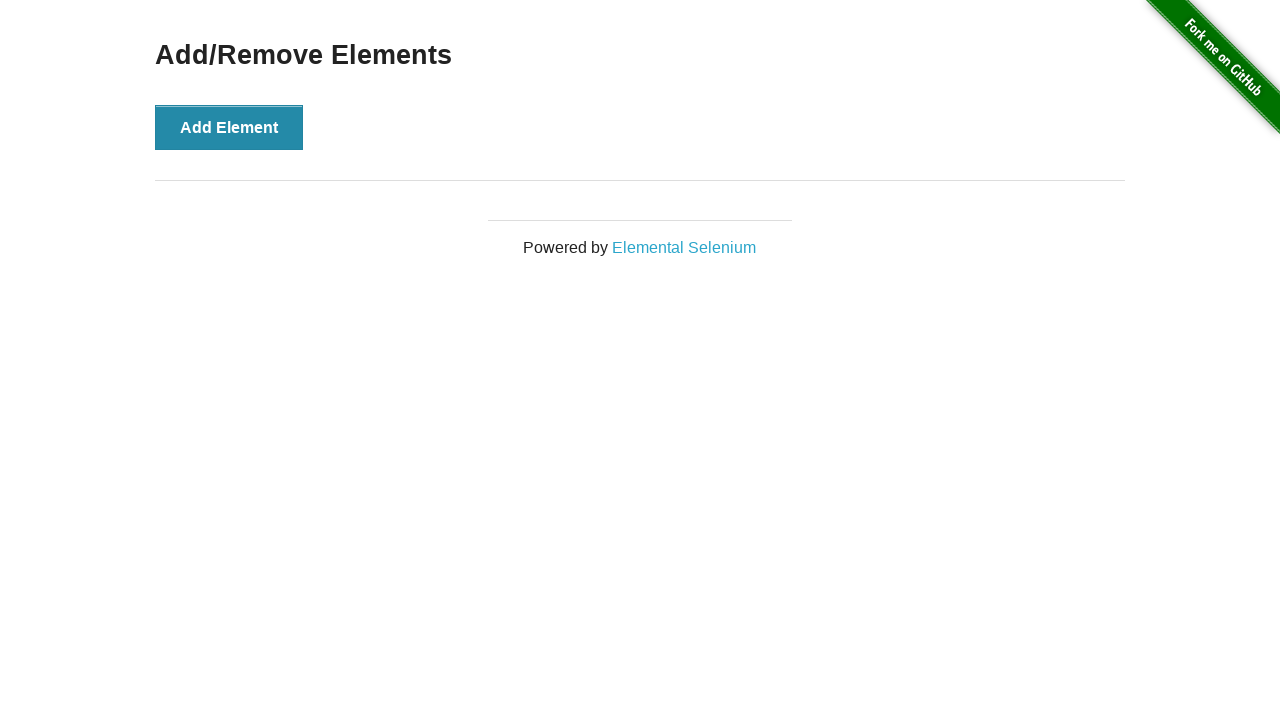

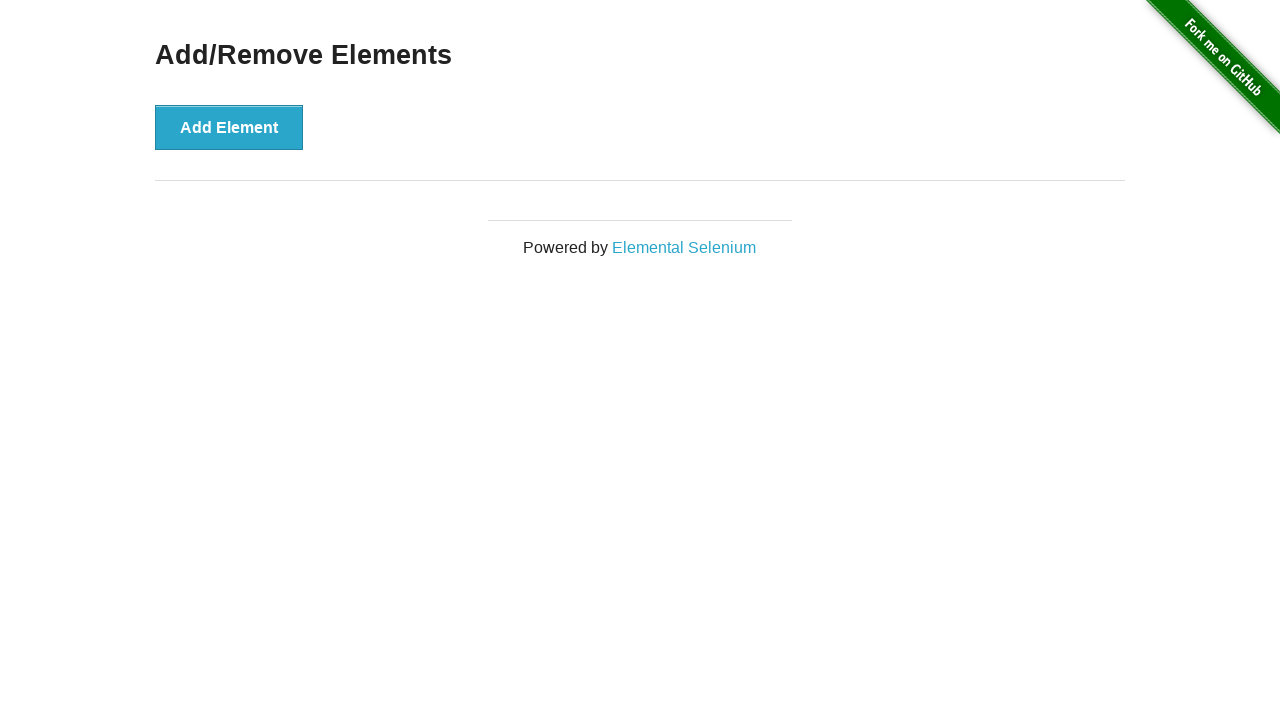